Tests dynamic element creation and deletion by clicking Add Element button, verifying Delete button appears, then clicking Delete and verifying it disappears

Starting URL: https://practice.cydeo.com/add_remove_elements/

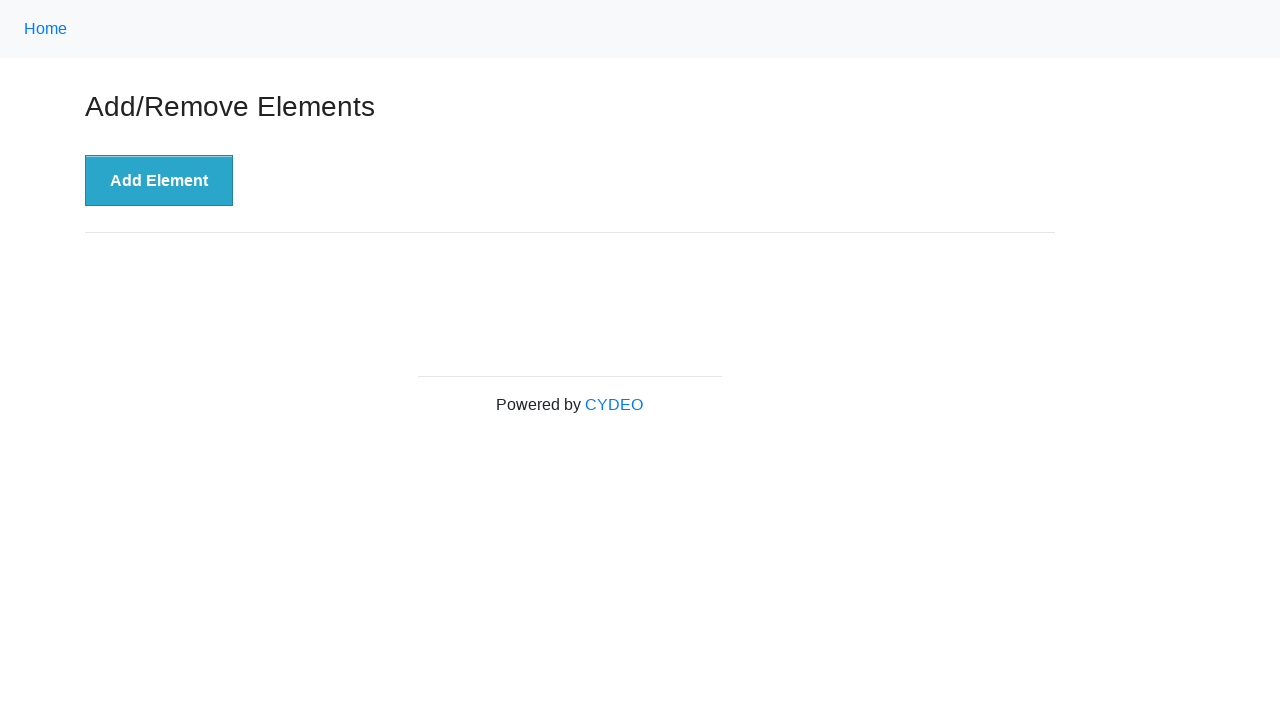

Navigated to add/remove elements practice page
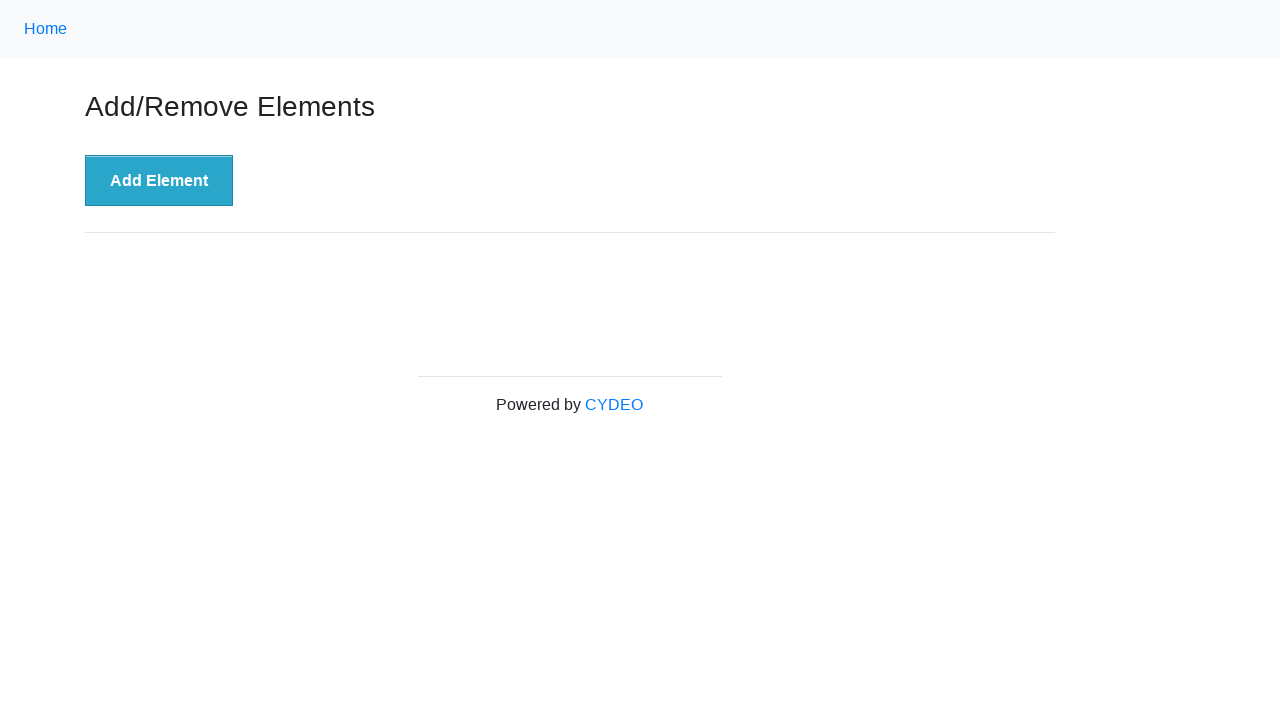

Clicked 'Add Element' button to create a new Delete button at (159, 181) on xpath=//button[.='Add Element']
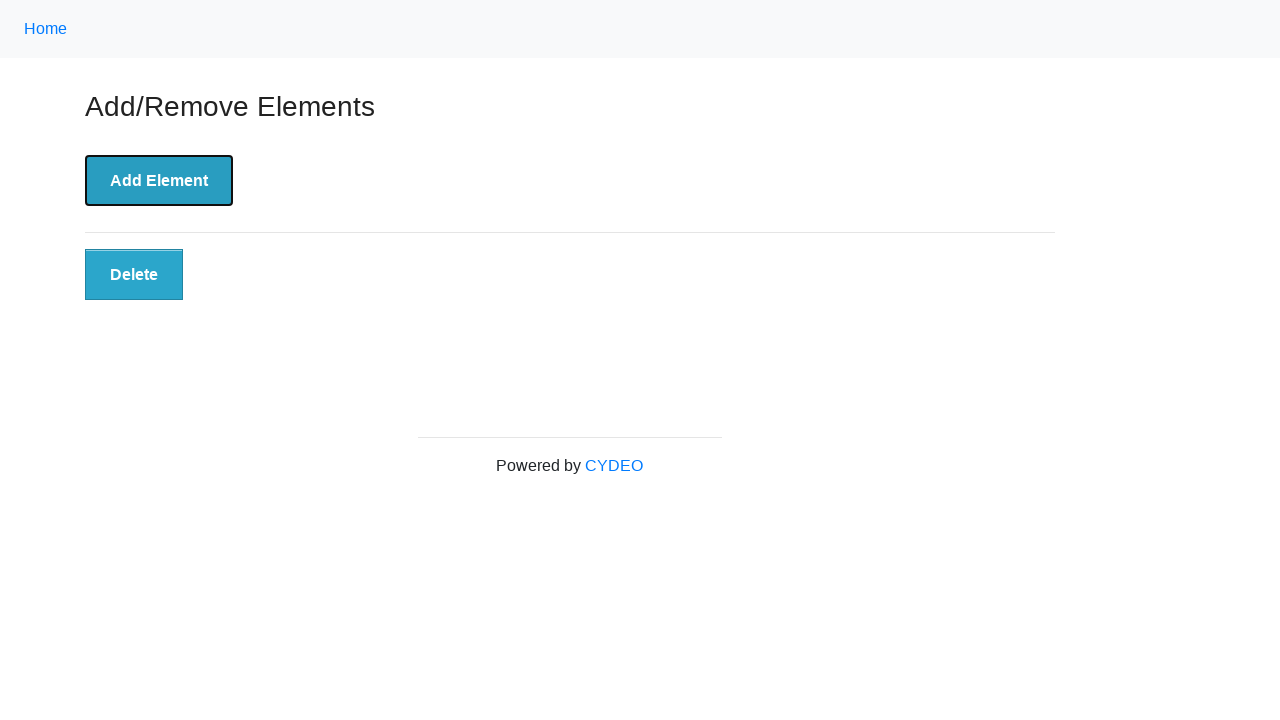

Verified that Delete button is now visible
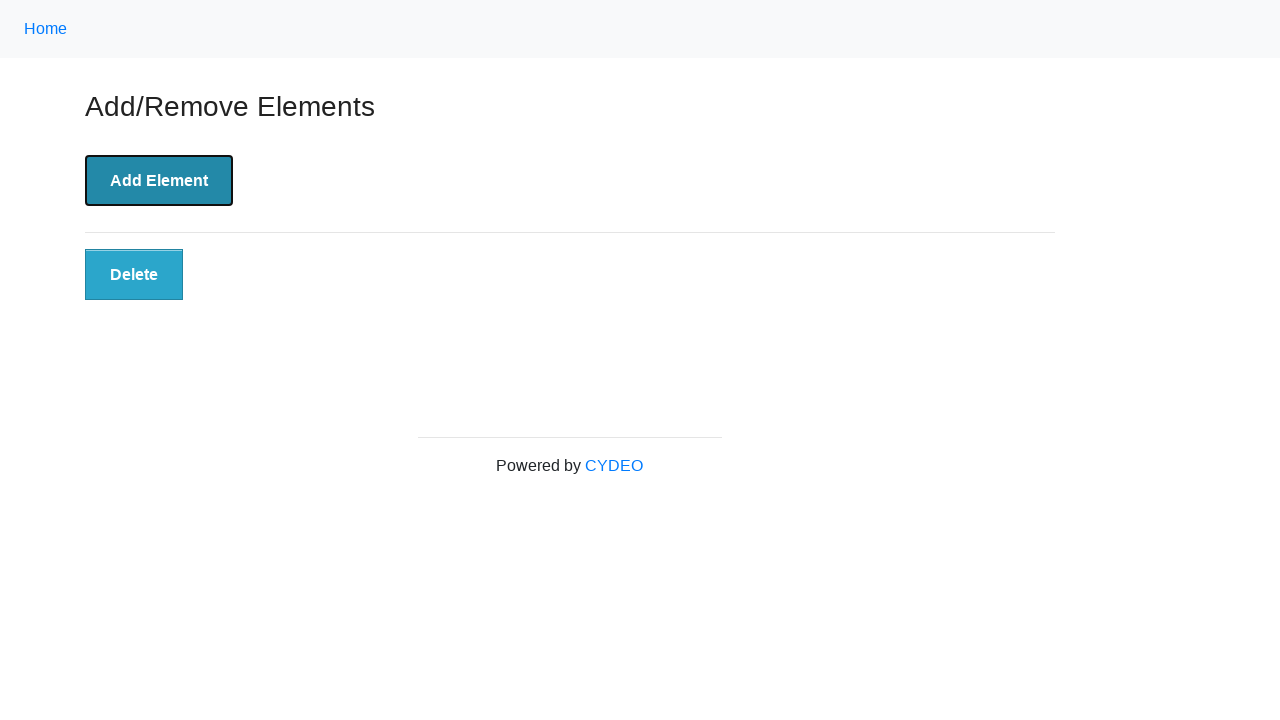

Clicked the Delete button to remove the element at (134, 275) on xpath=//button[.='Delete']
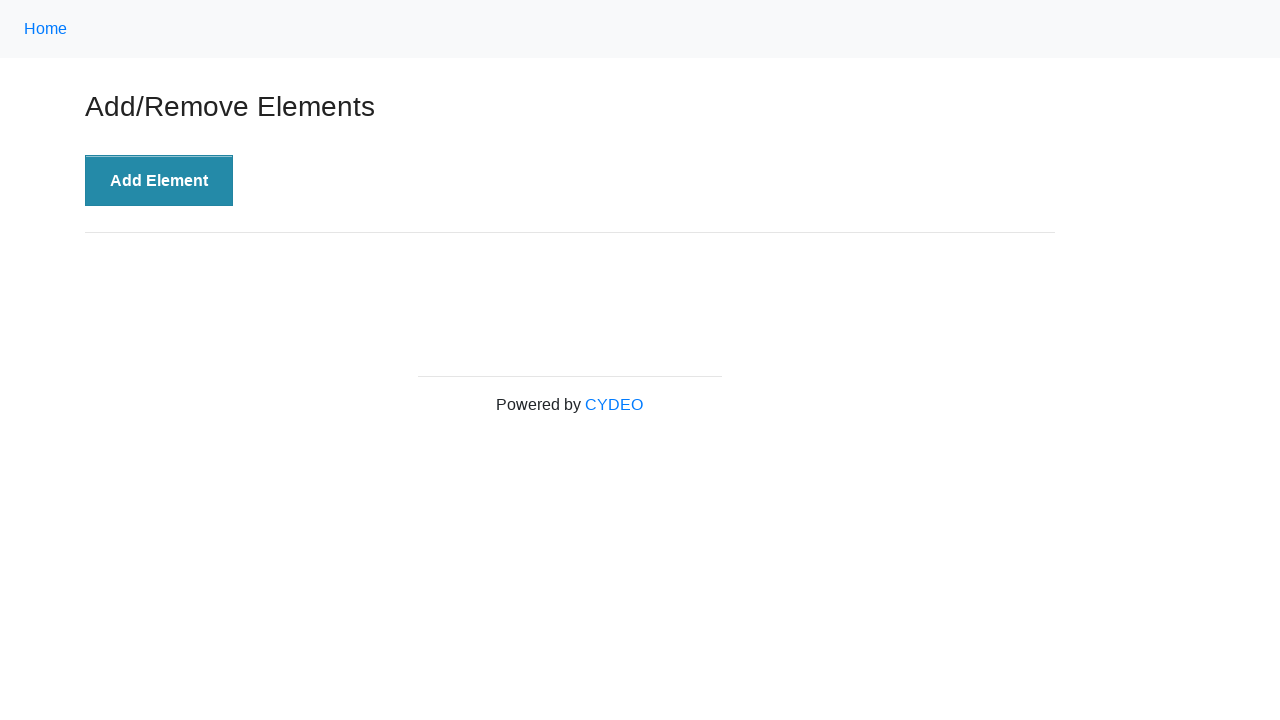

Verified that Delete button is no longer visible after deletion
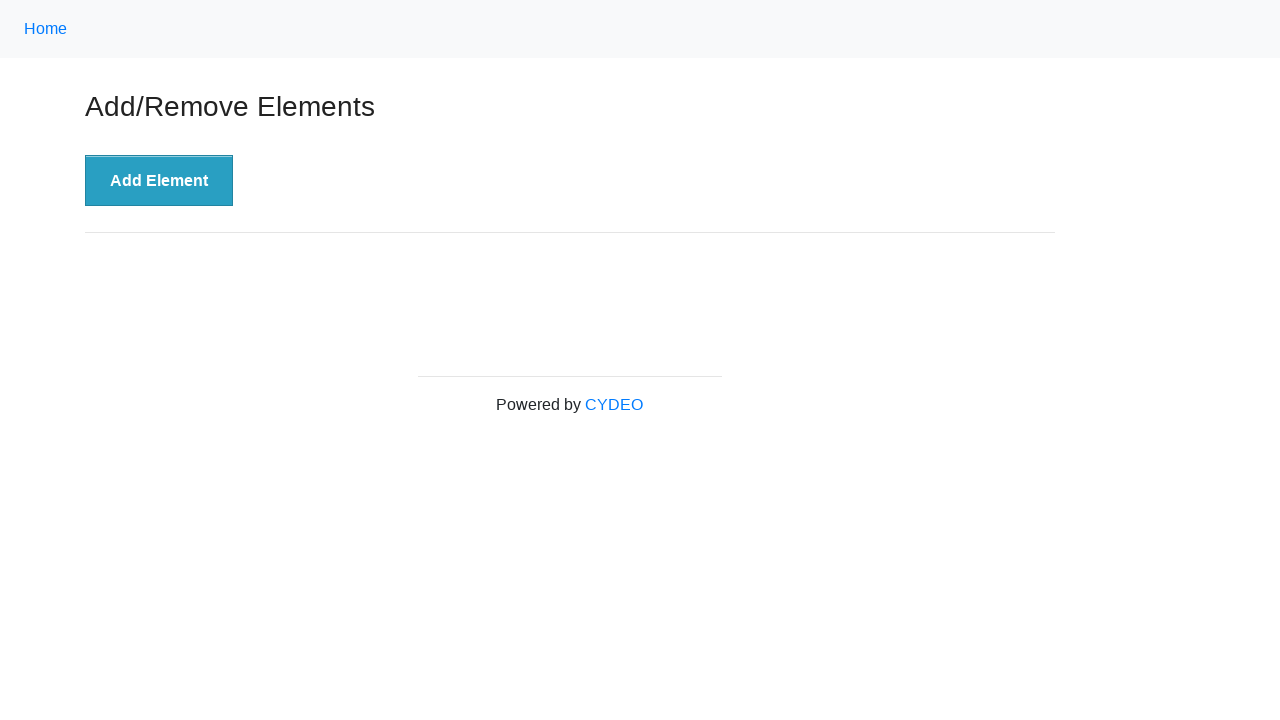

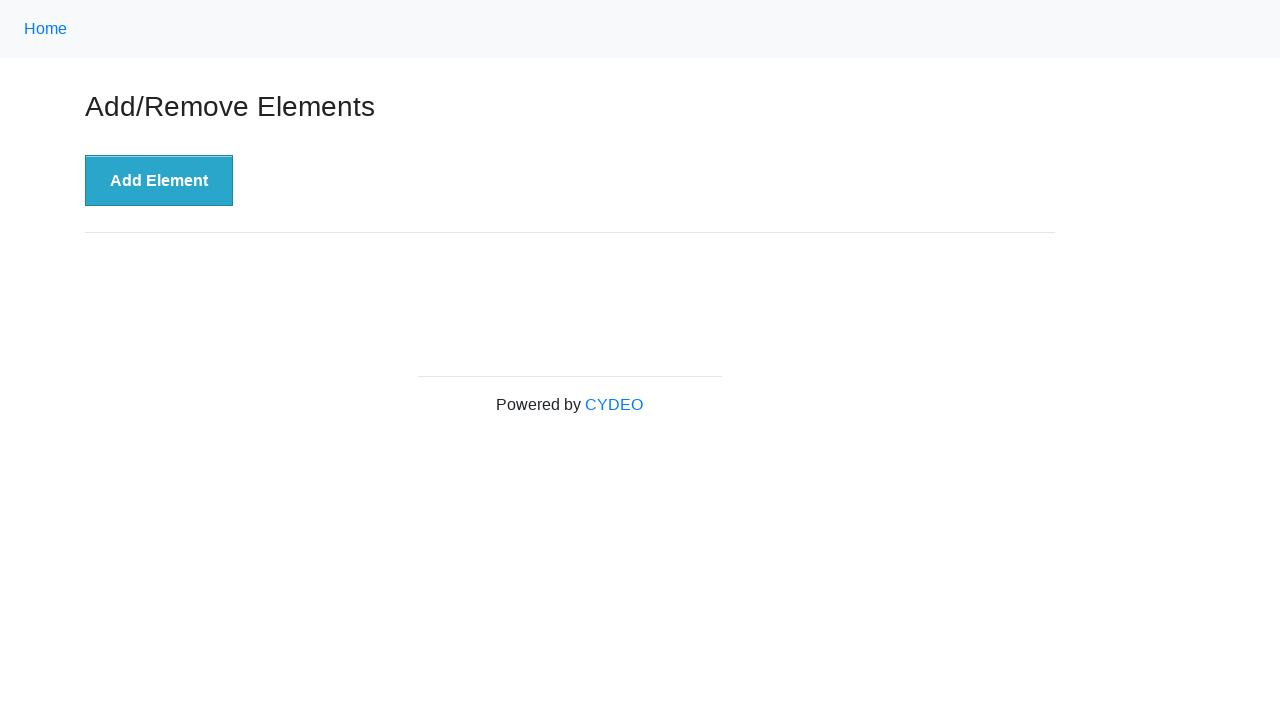